Tests multi-selection using Ctrl/Cmd key to select non-consecutive items (1st, 5th, and 11th) from a list

Starting URL: https://automationfc.github.io/jquery-selectable/

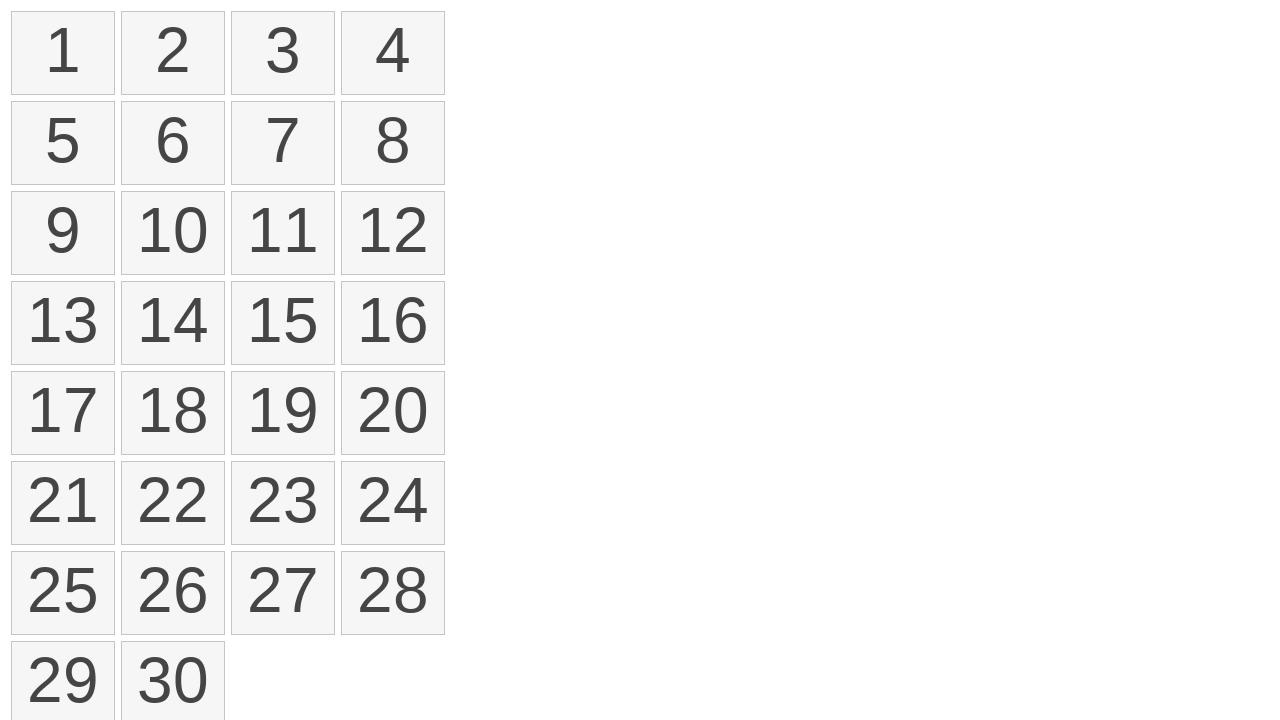

Clicked 1st item (index 0) with Ctrl/Cmd modifier for multi-selection at (63, 53) on ol#selectable>li >> nth=0
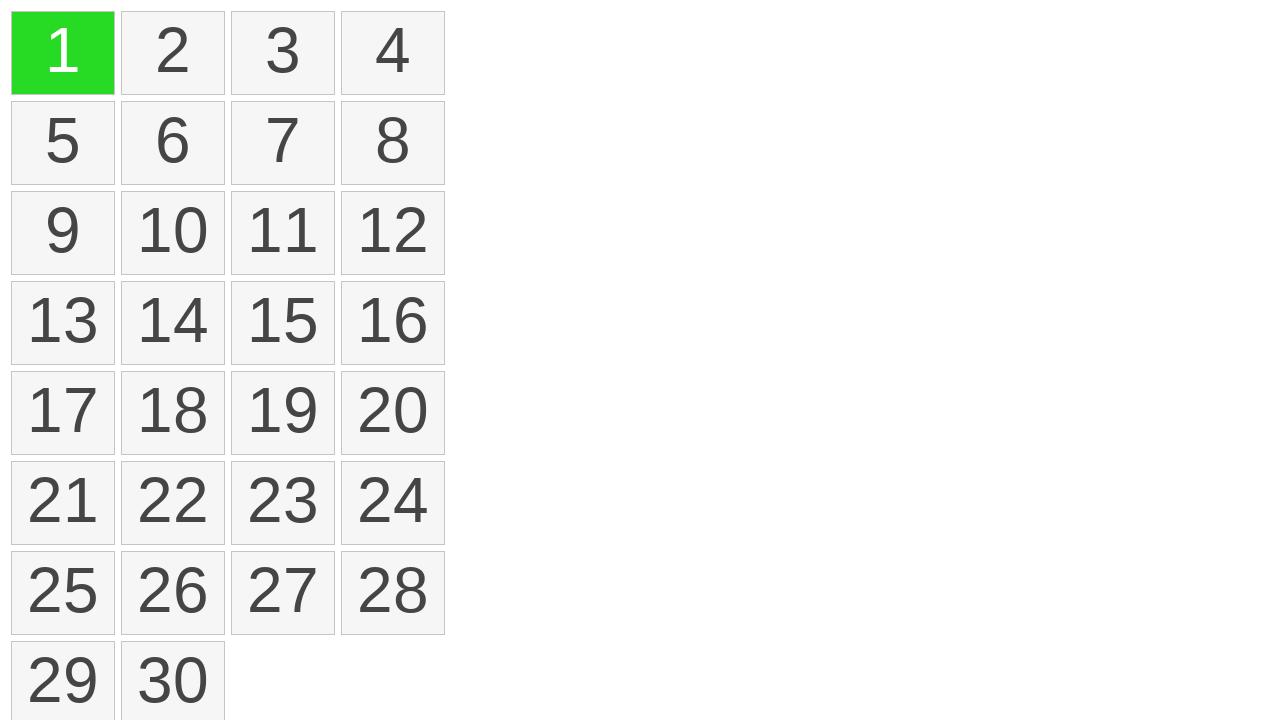

Clicked 5th item (index 4) with Ctrl/Cmd modifier for multi-selection at (63, 143) on ol#selectable>li >> nth=4
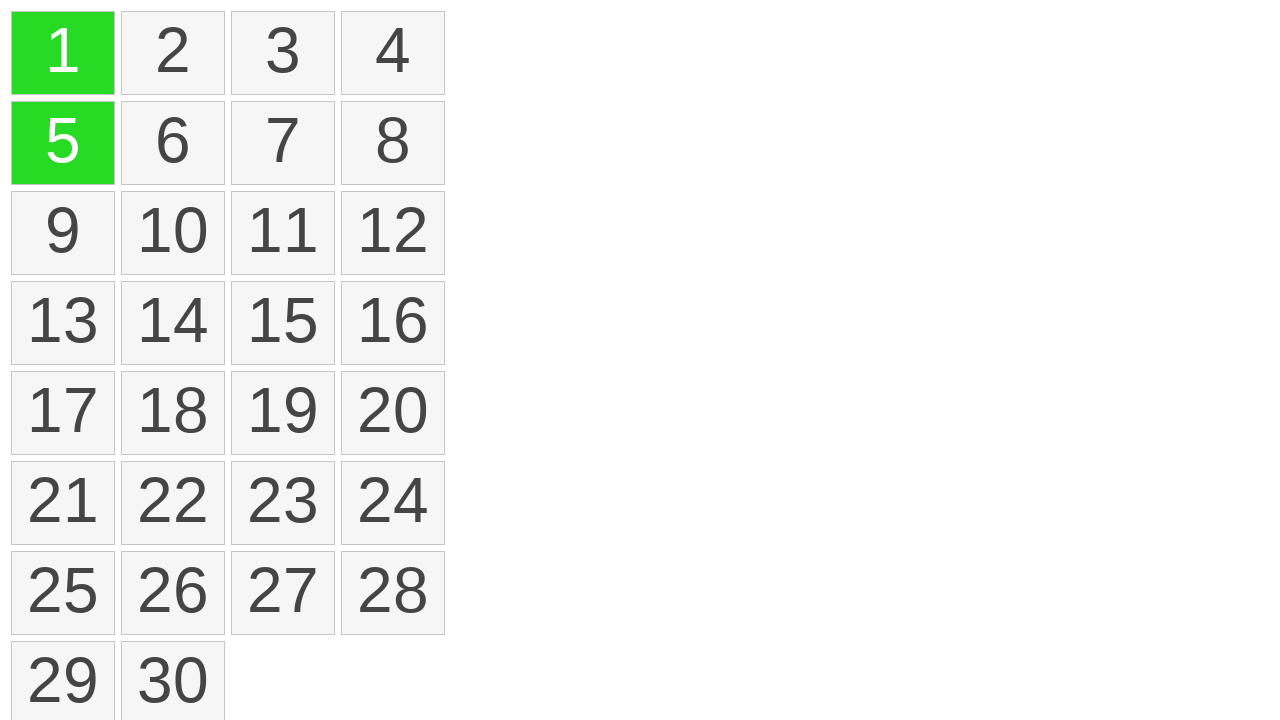

Clicked 11th item (index 10) with Ctrl/Cmd modifier for multi-selection at (283, 233) on ol#selectable>li >> nth=10
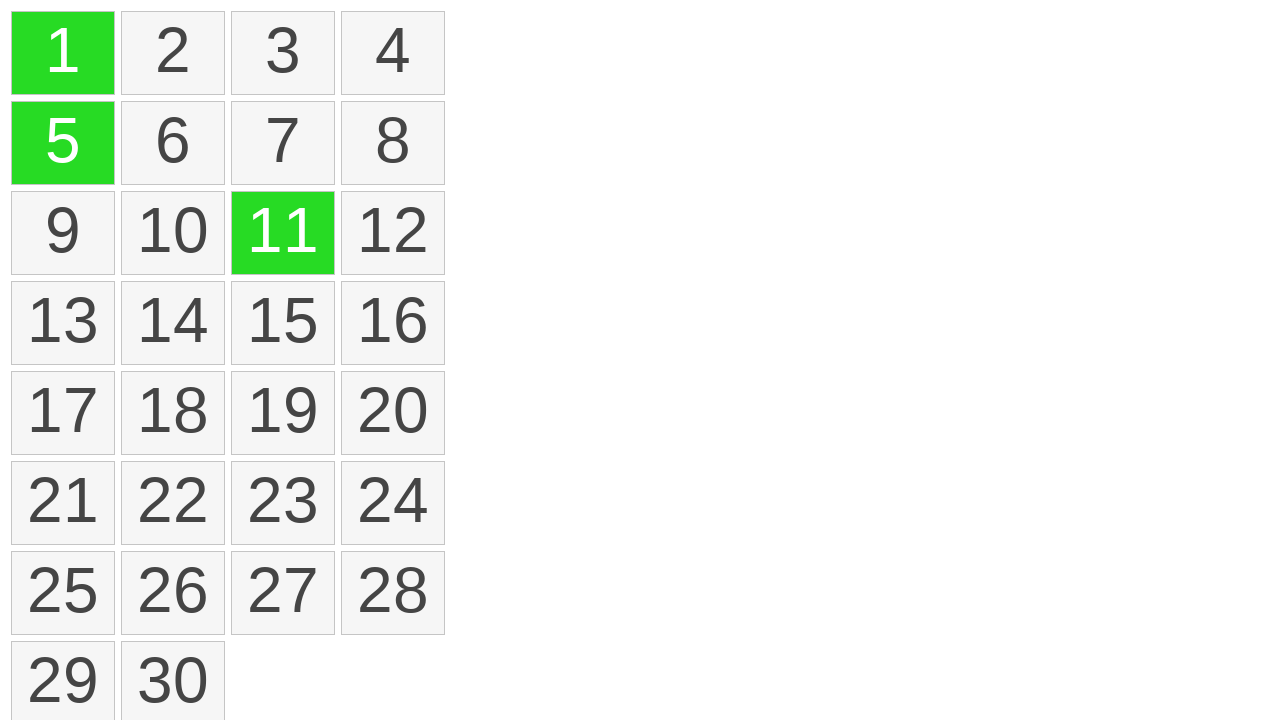

Located all selected items with ui-selected class
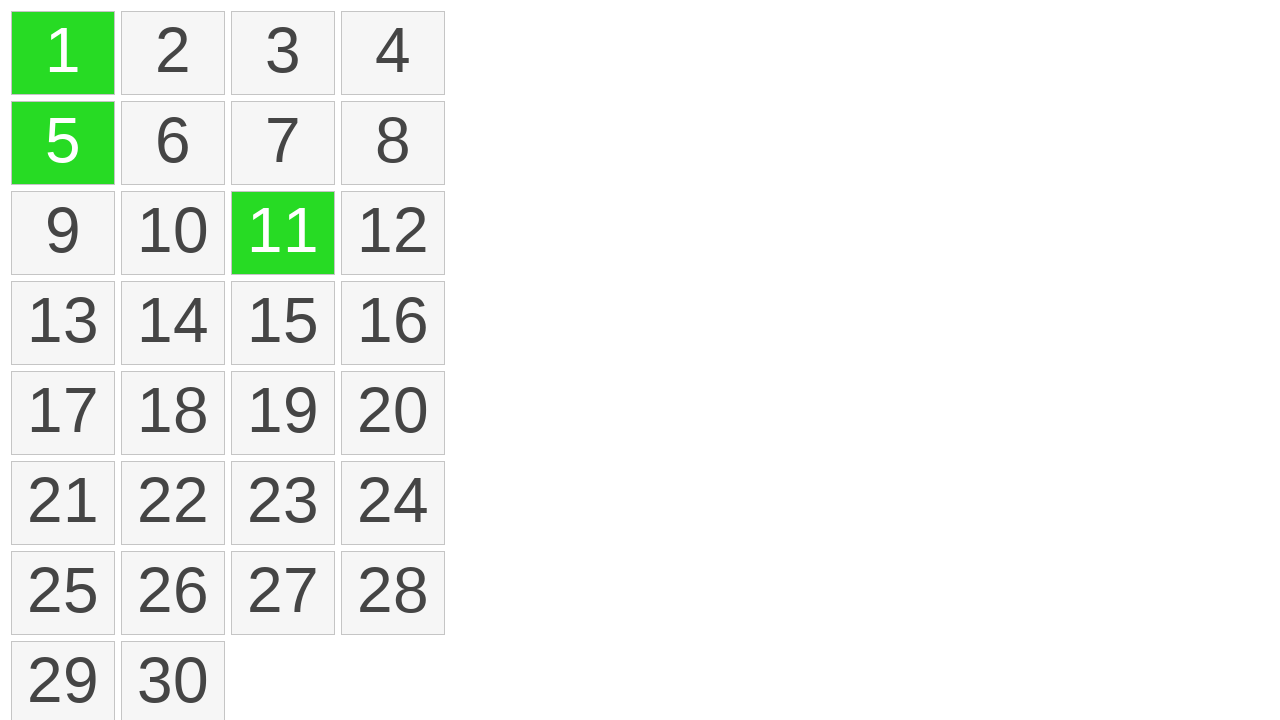

Verified that exactly 3 items are selected
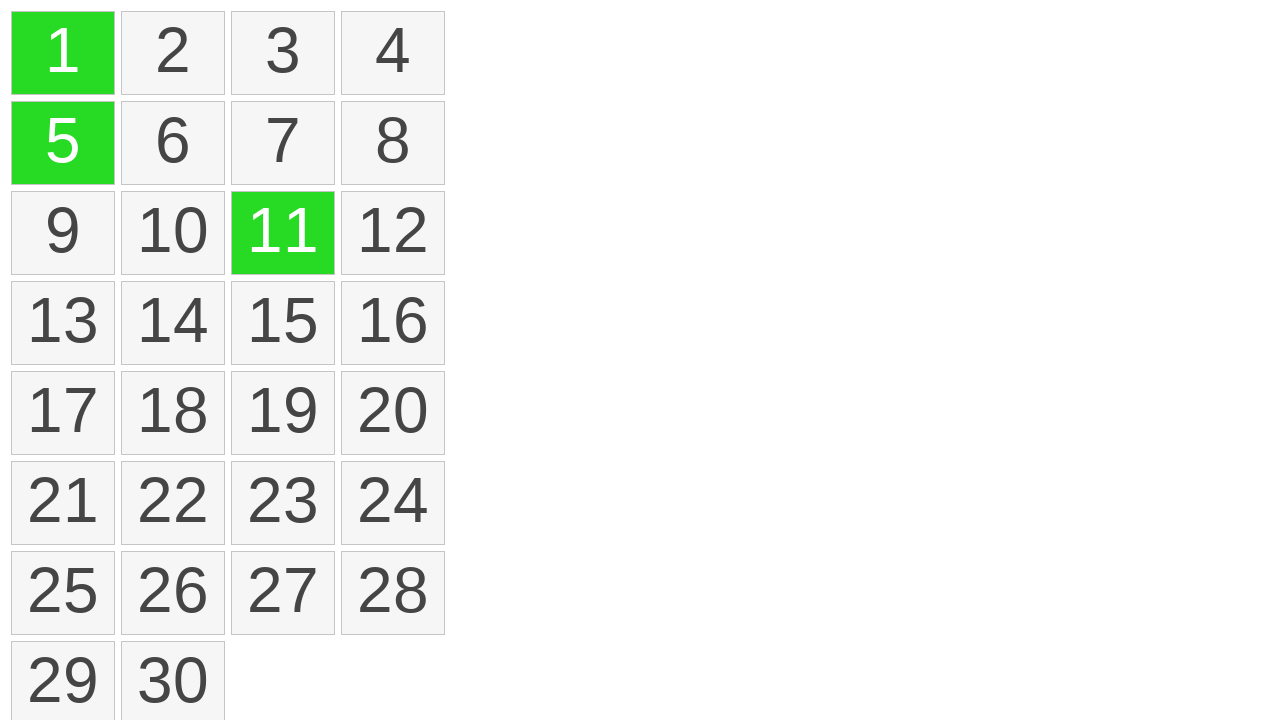

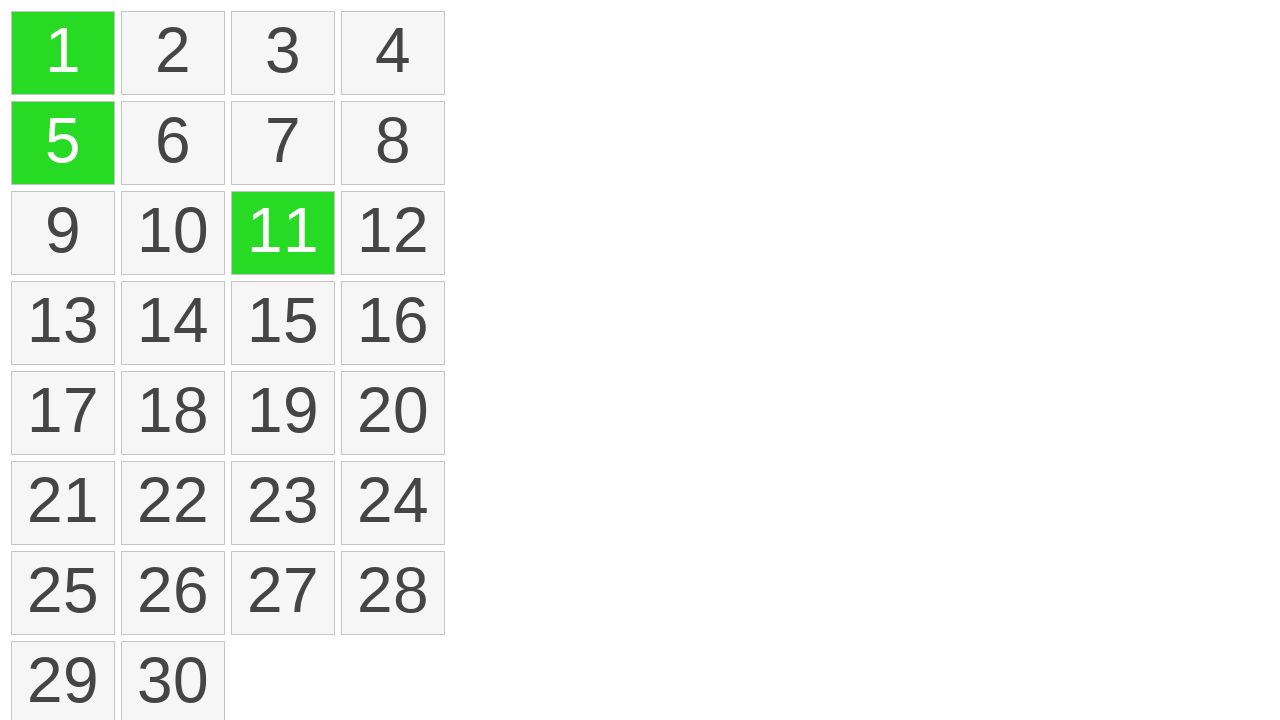